Tests dynamic element visibility by clicking a button and verifying that a text element appears

Starting URL: http://seleniumpractise.blogspot.com/2016/08/how-to-use-explicit-wait-in-selenium.html

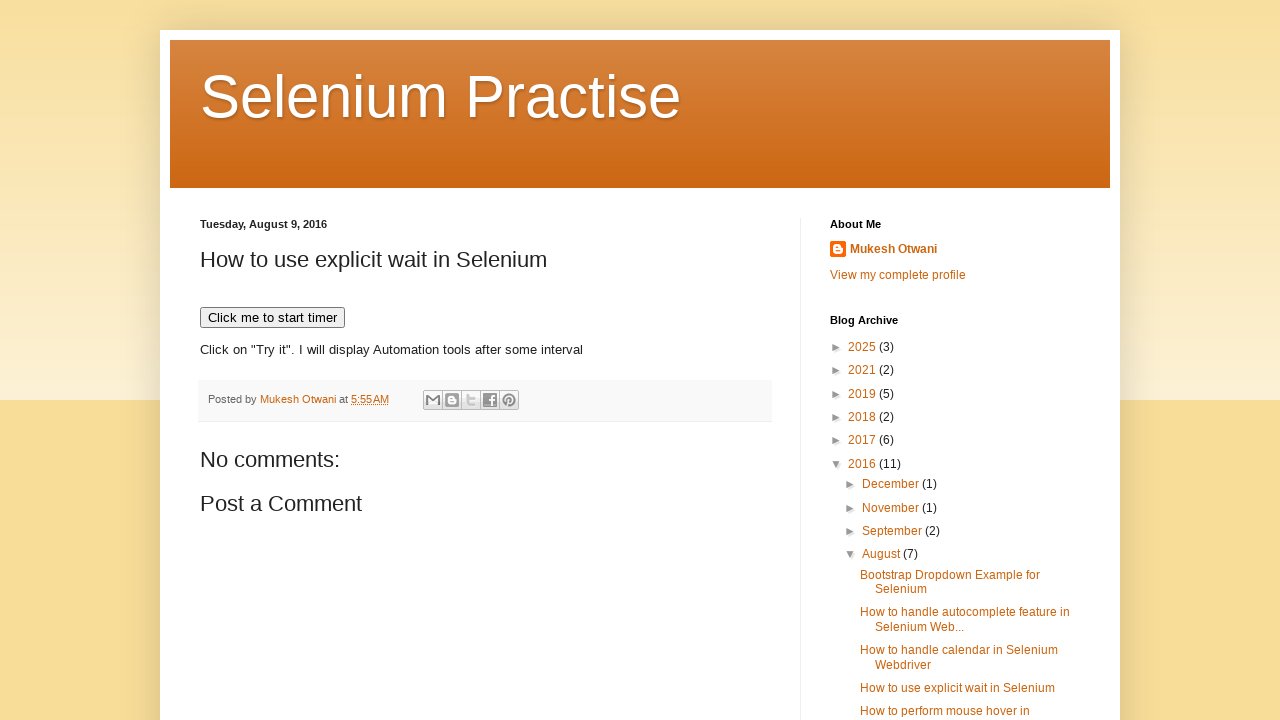

Navigated to the test page
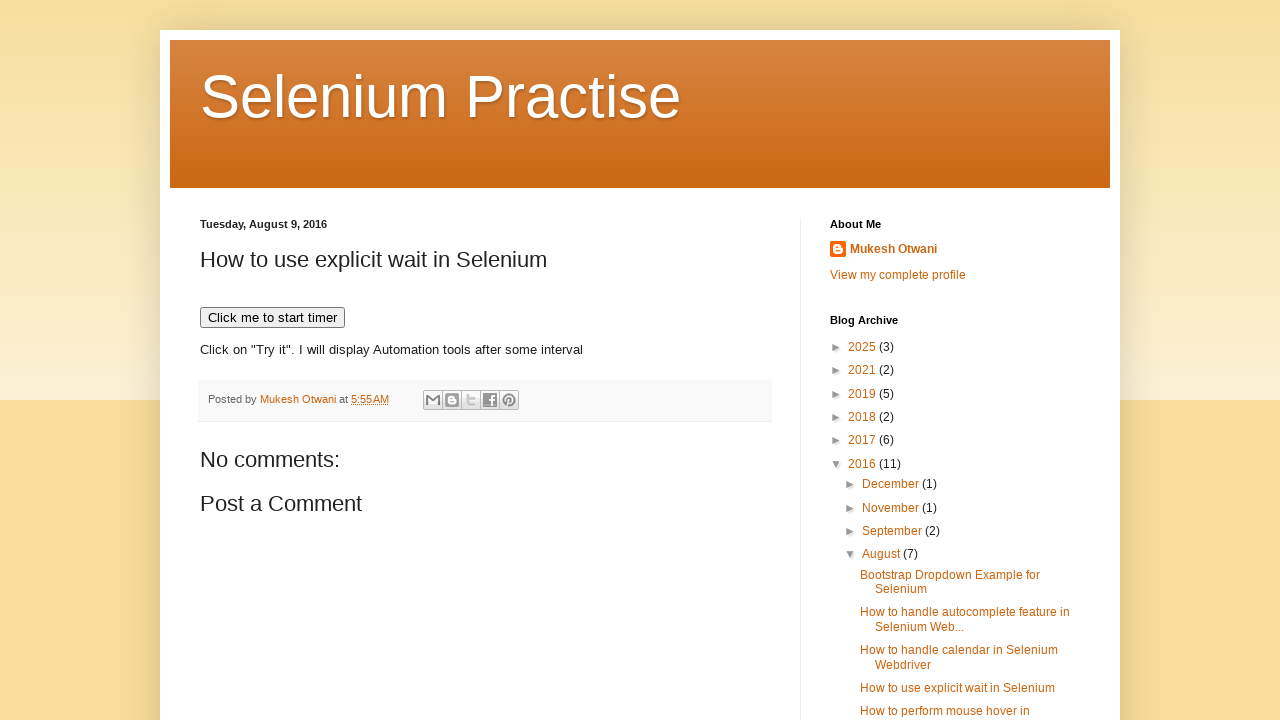

Clicked button to trigger dynamic element visibility at (272, 318) on xpath=//*[@id="post-body-7708391096228750161"]/button
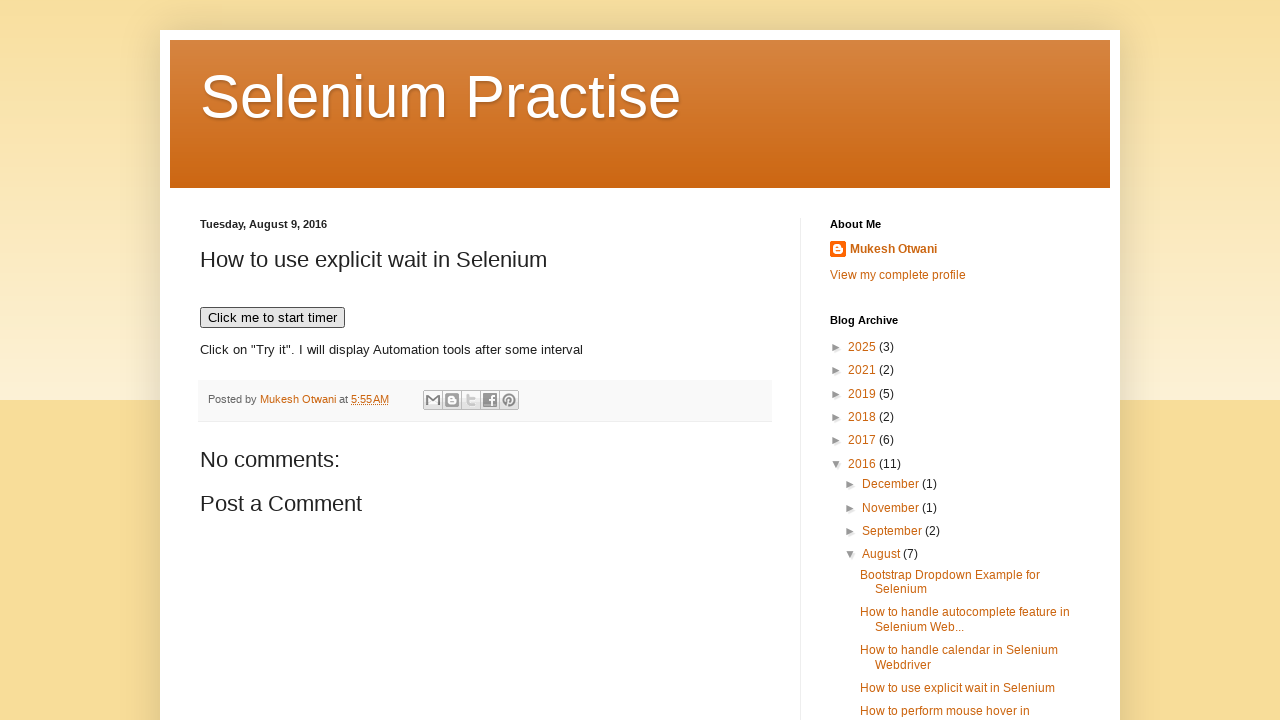

Text element 'Selenium' became visible after clicking button
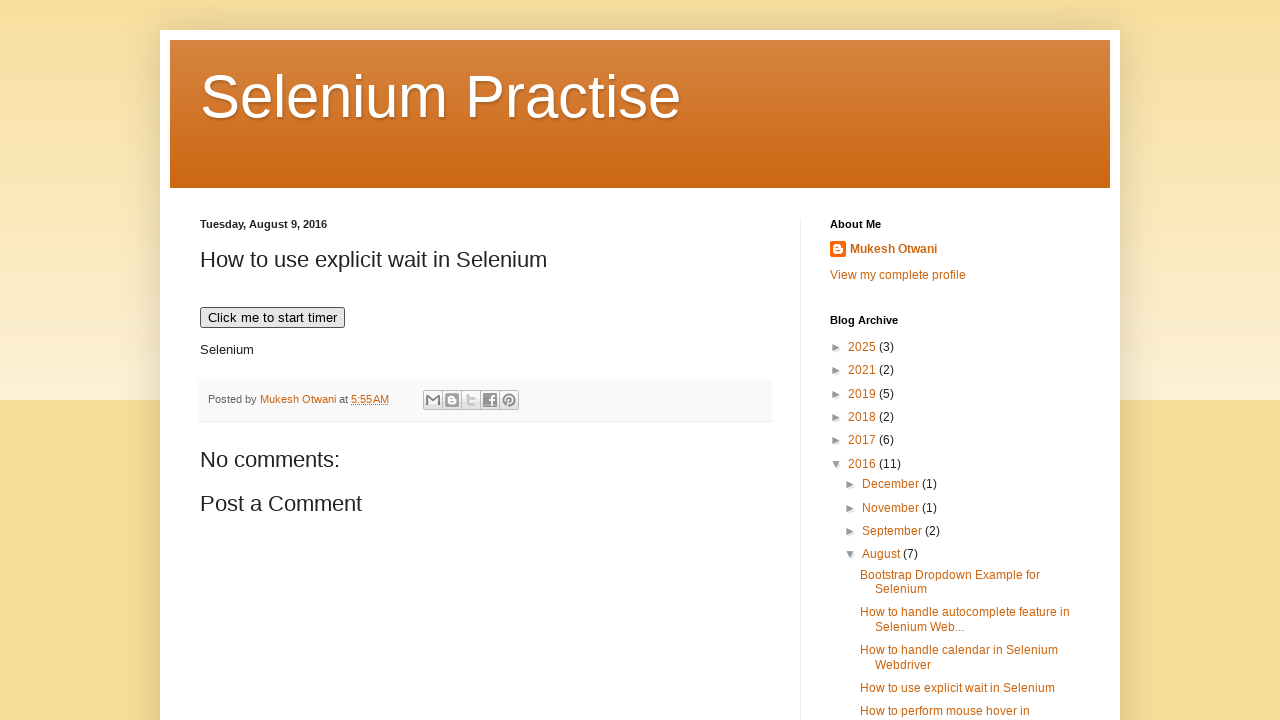

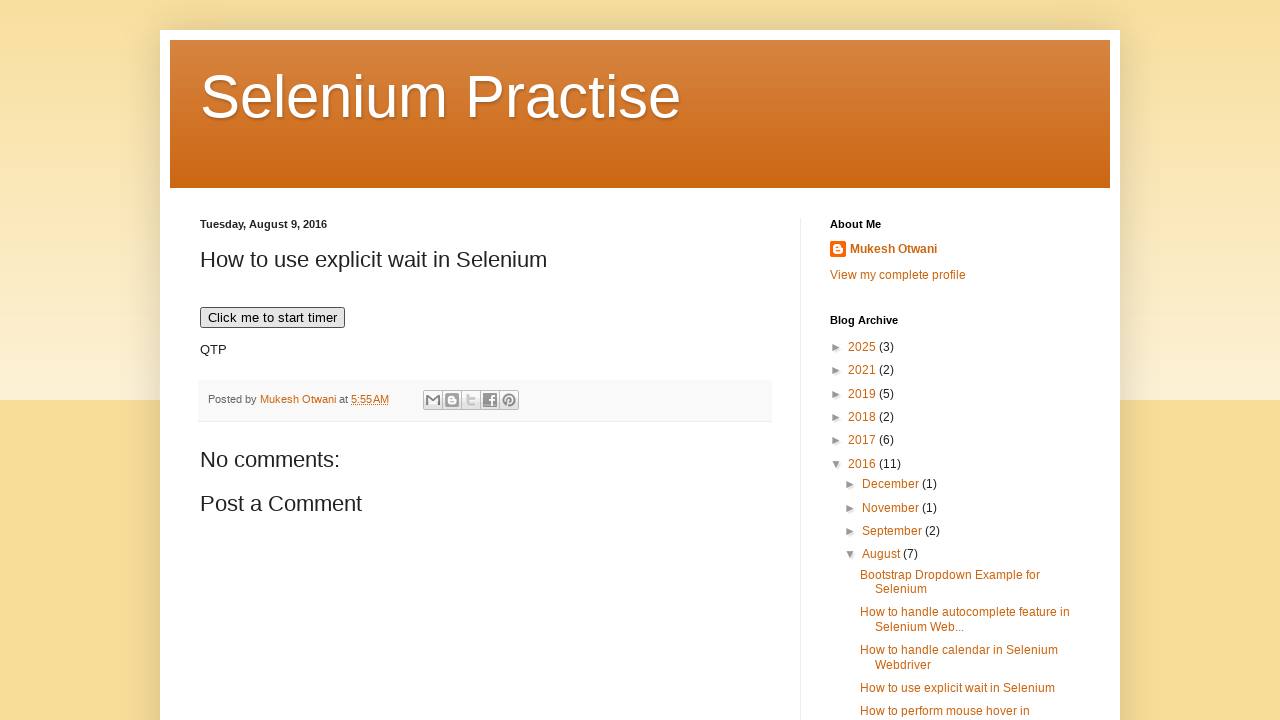